Navigates to a surf report page on Deepswell and waits for the wave height information to load

Starting URL: https://deepswell.com/surf-report/US/Santa-Barbara/Sands-Beach/1547

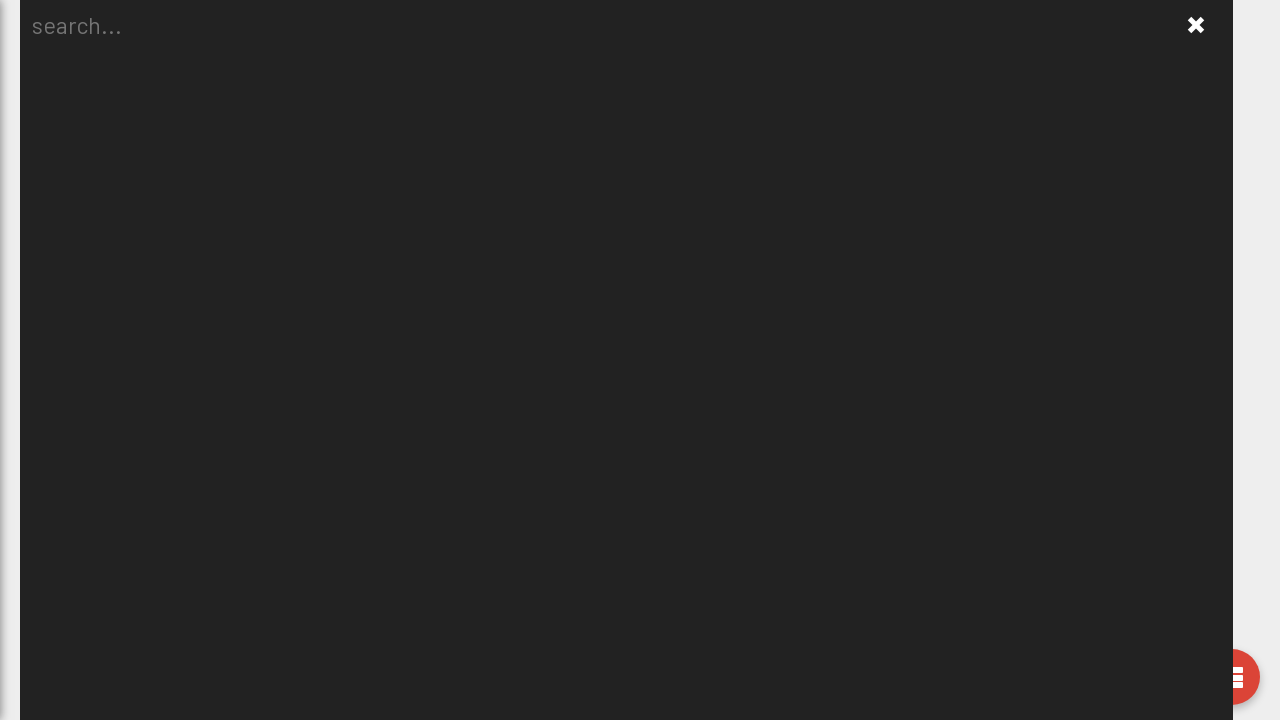

Navigated to Deepswell surf report page for Sands Beach, Santa Barbara
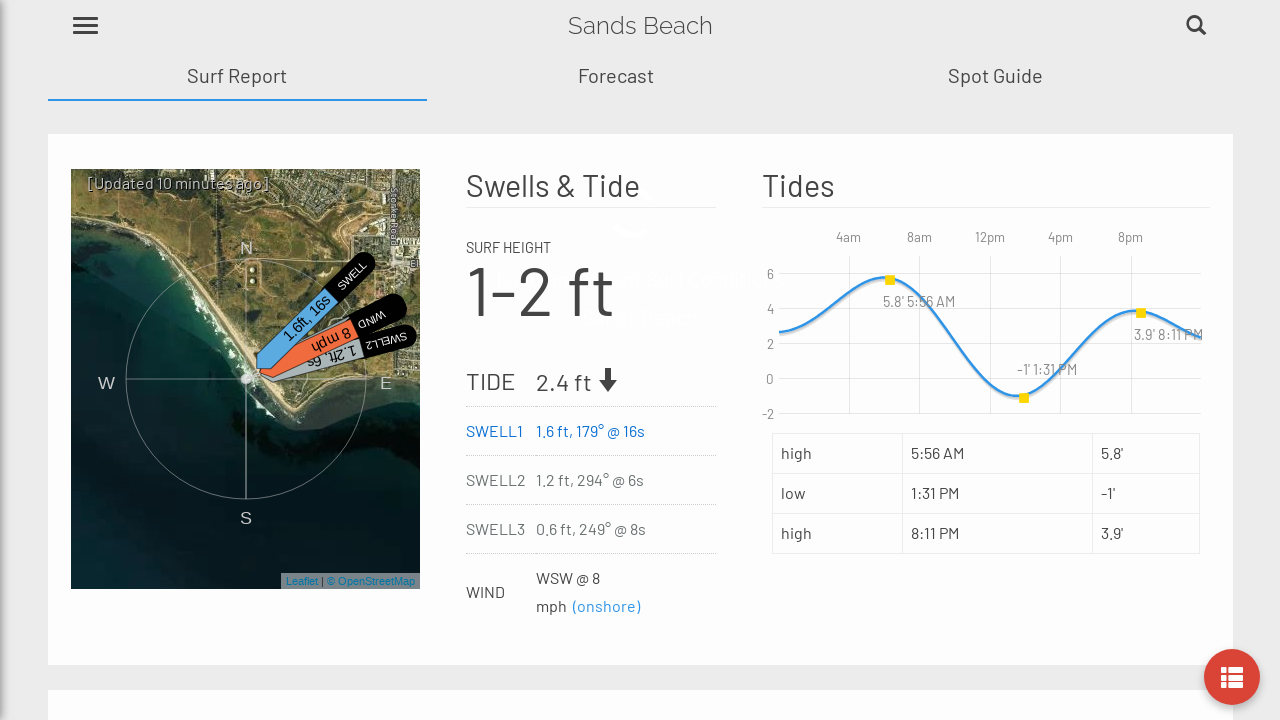

Wave height information element loaded
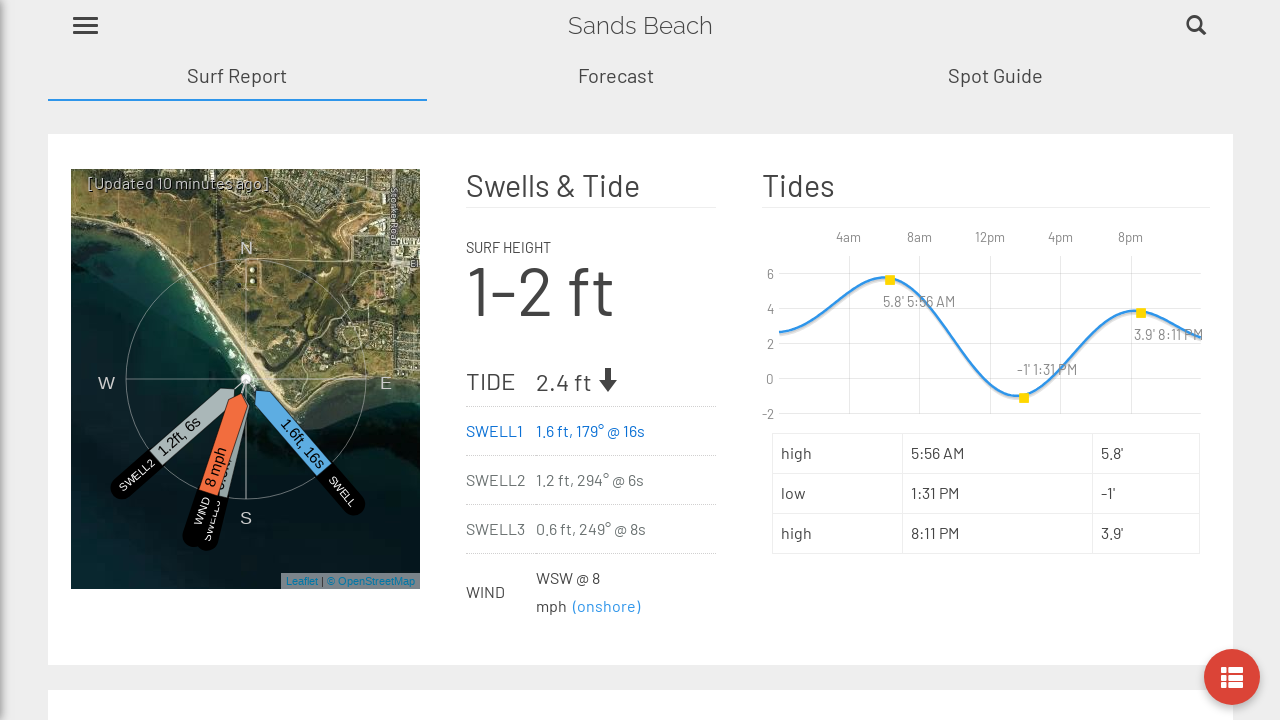

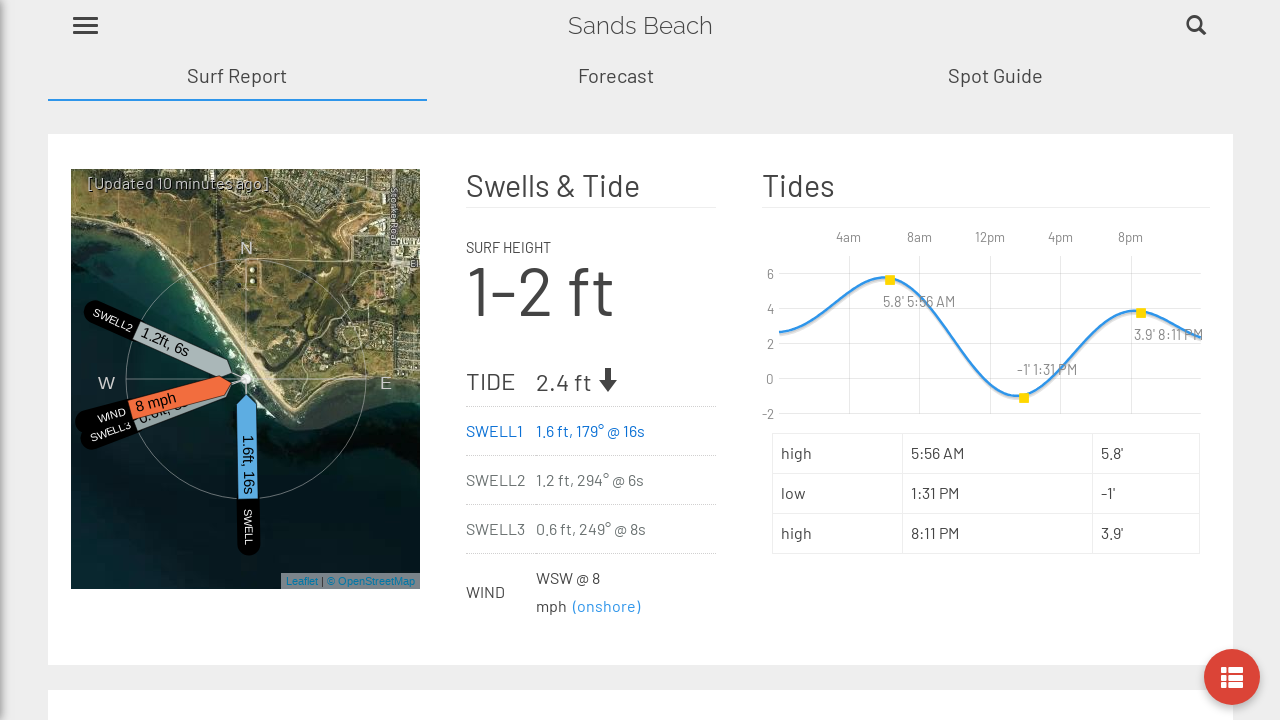